Tests drag-and-drop functionality by dragging box A onto box B and verifying that the boxes swap positions

Starting URL: https://the-internet.herokuapp.com/drag_and_drop

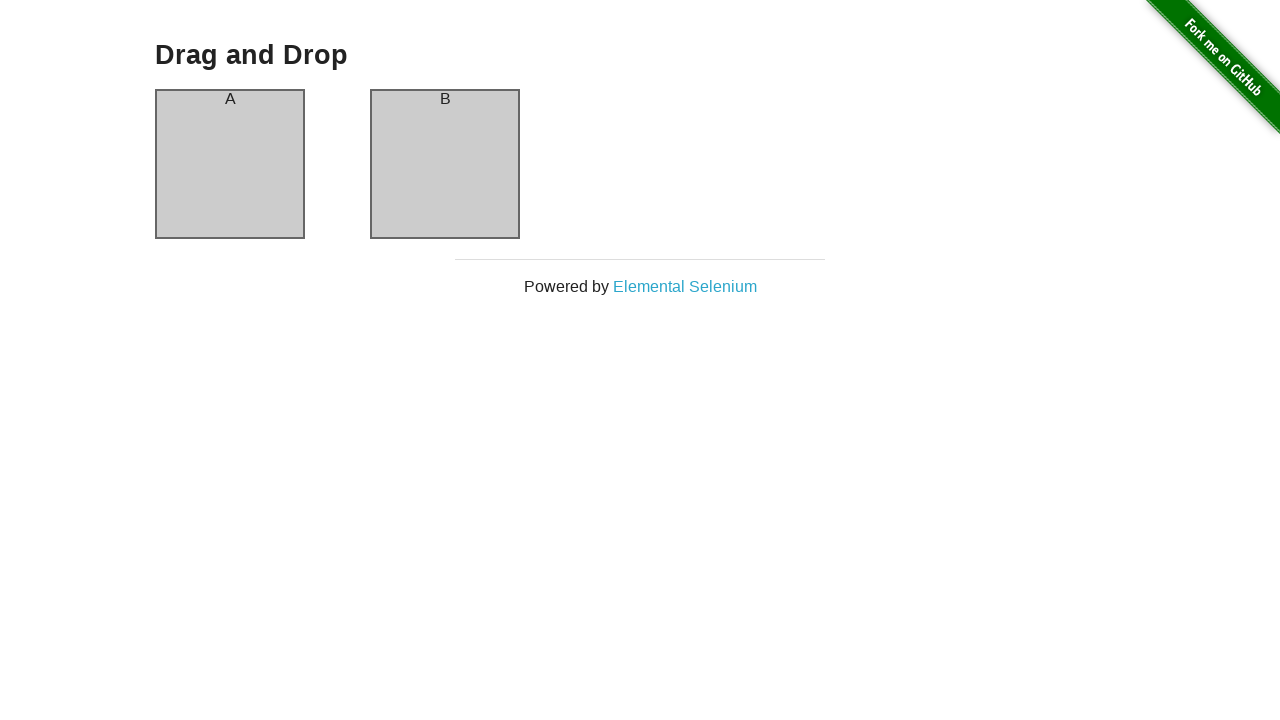

Located box A element
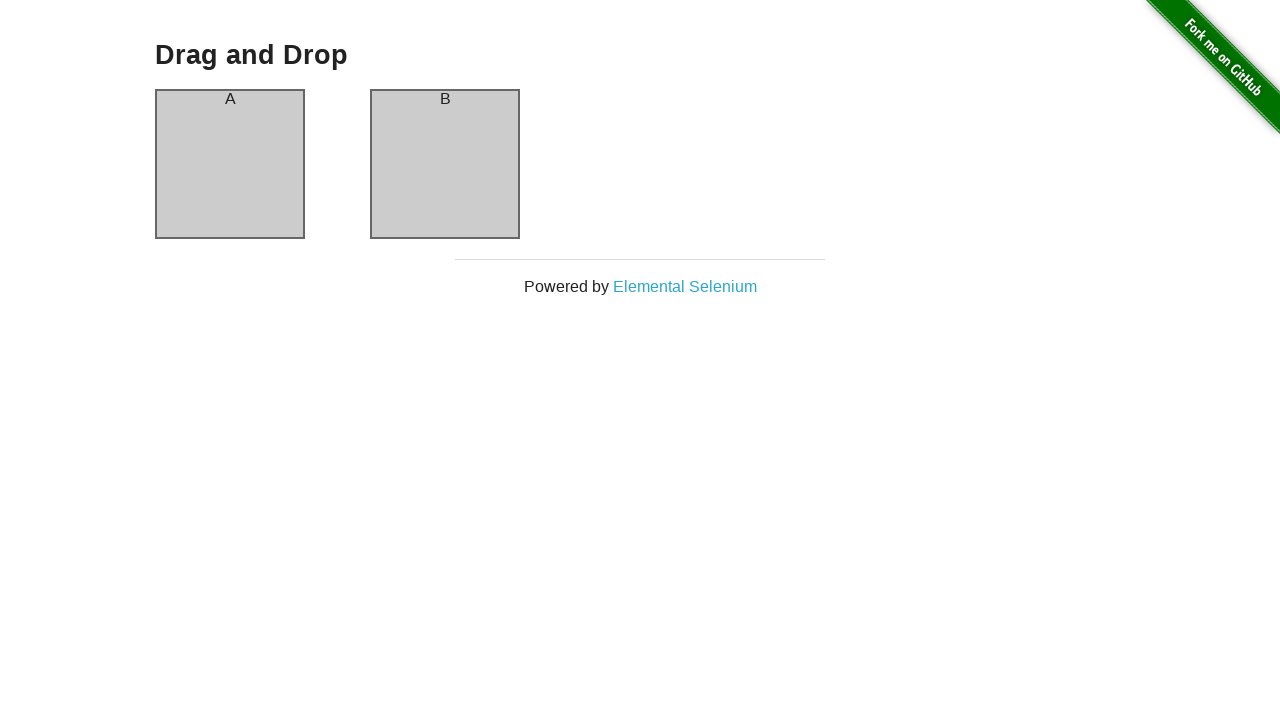

Located box B element
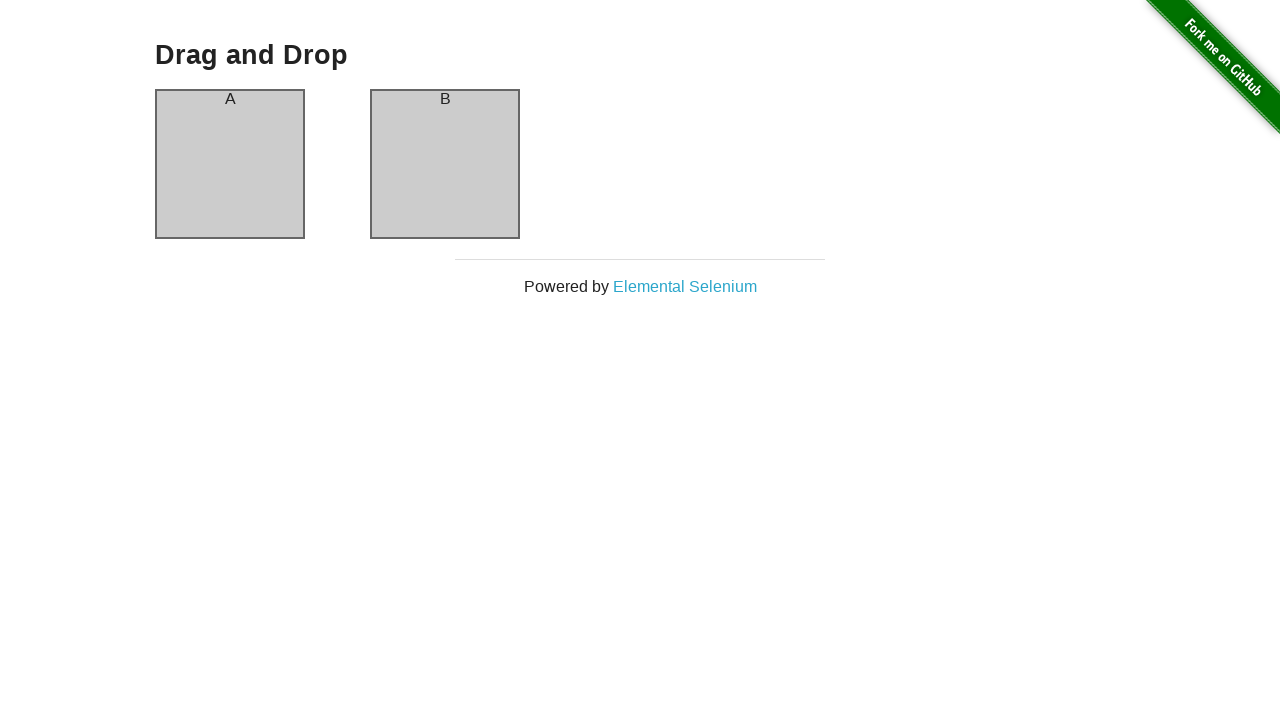

Dragged box A onto box B at (445, 164)
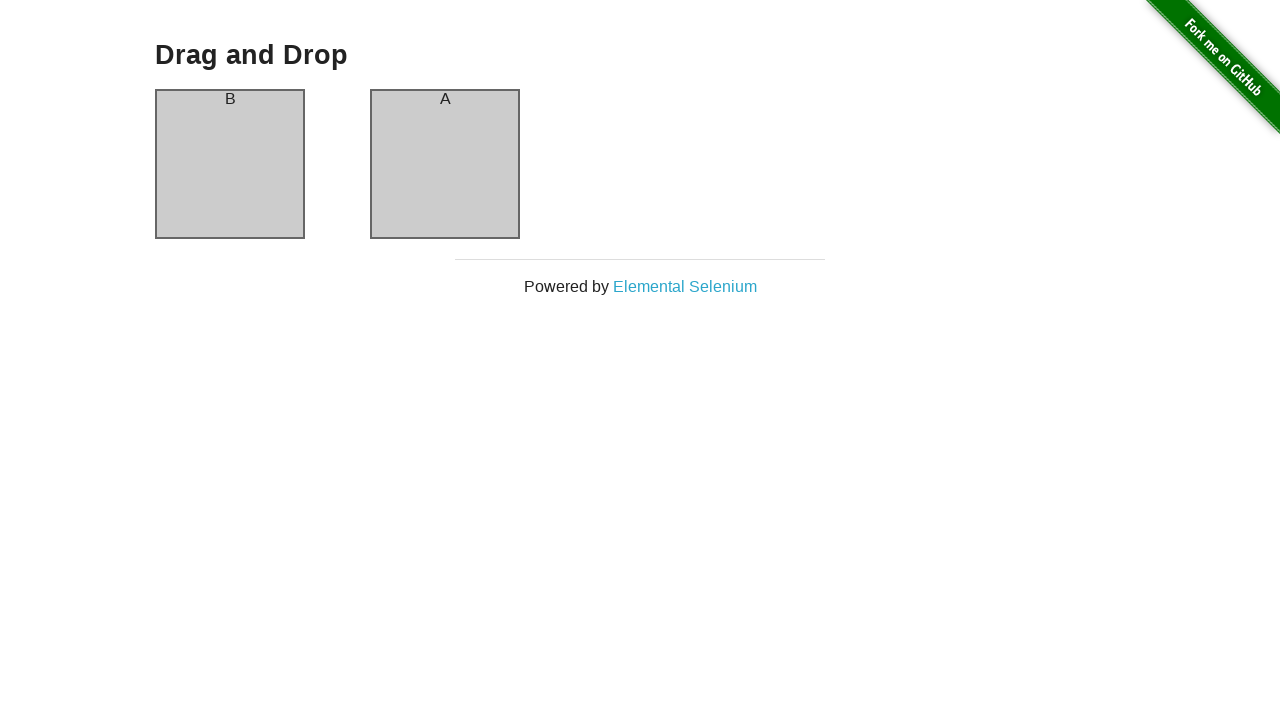

Waited 1 second for boxes to swap positions
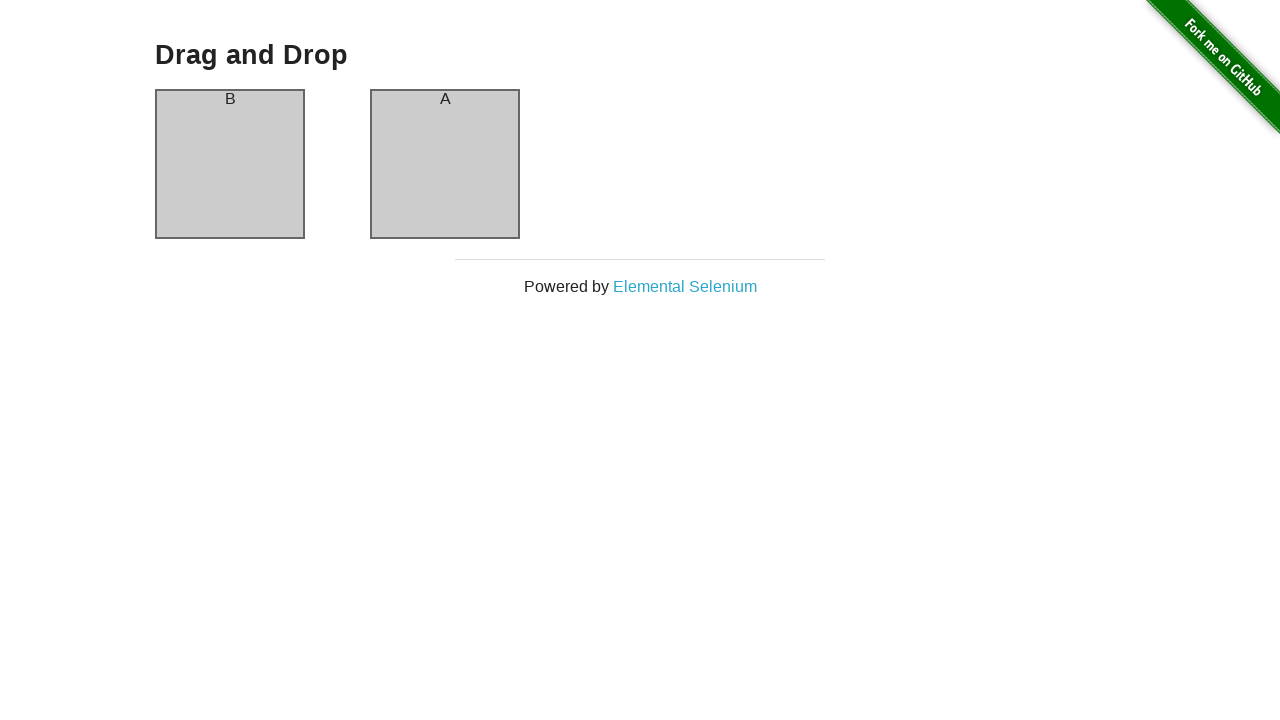

Verified box A header now displays 'B'
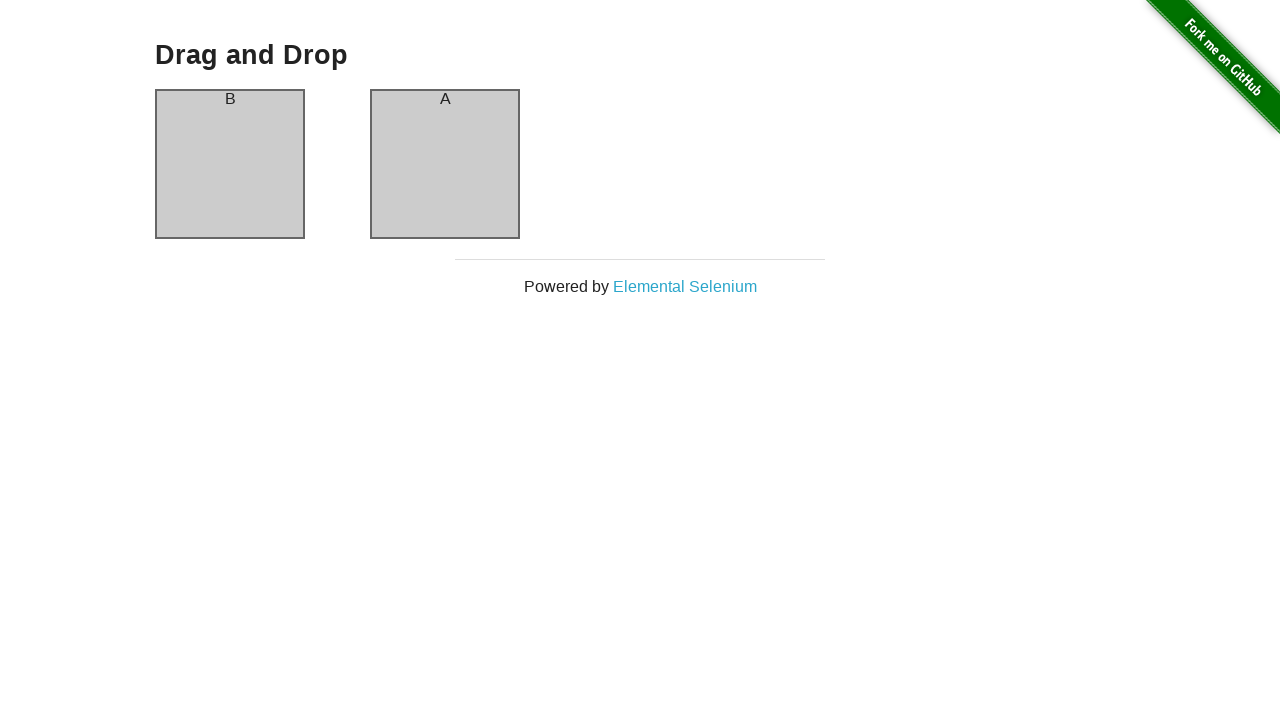

Verified box B header now displays 'A' - drag and drop successful
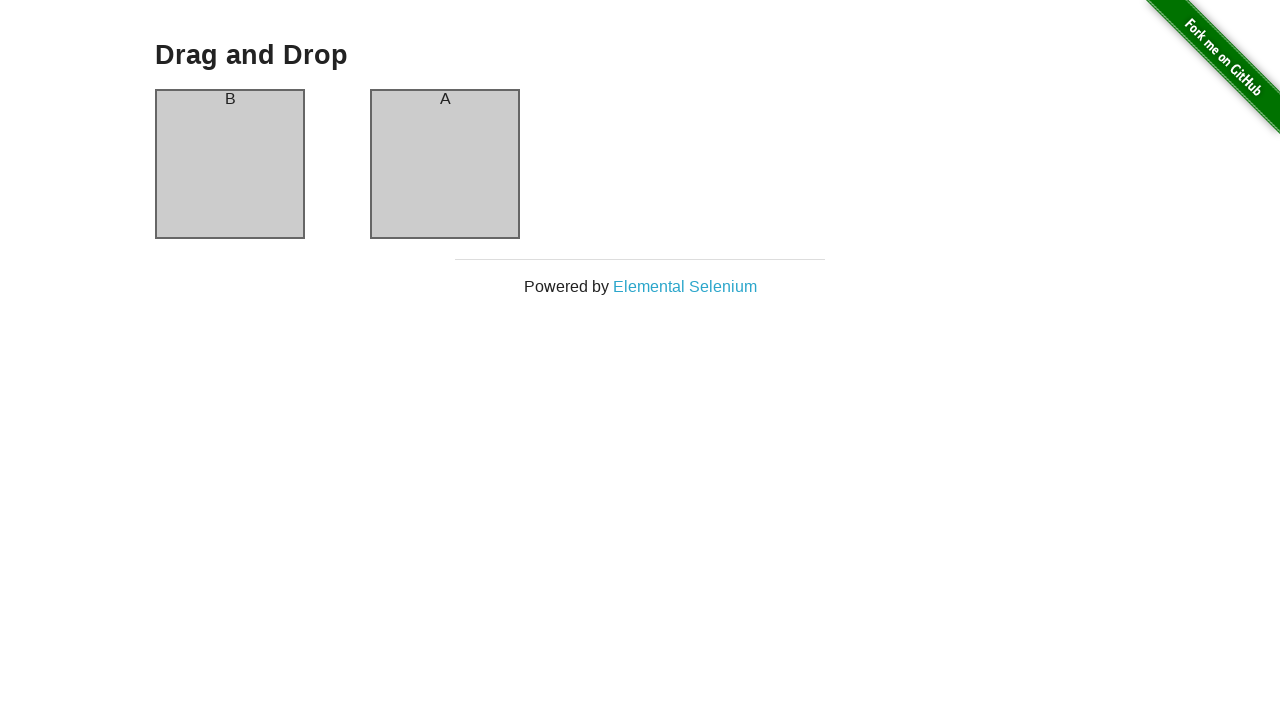

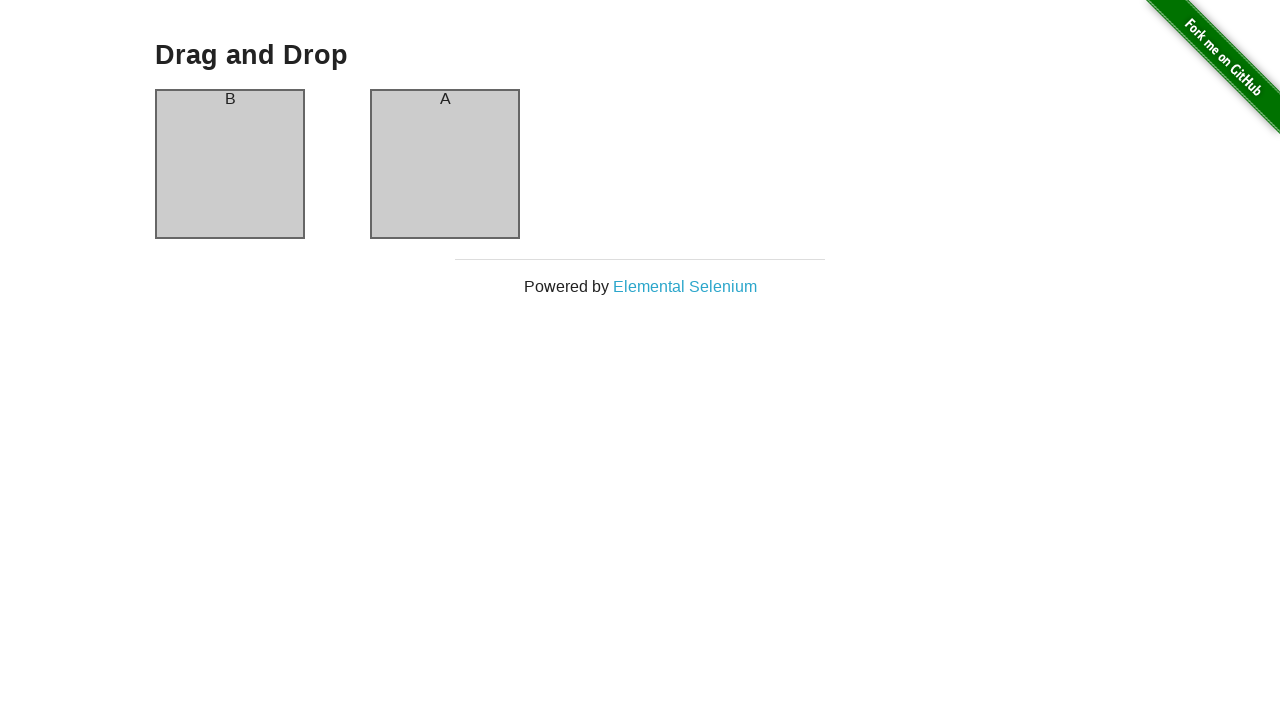